Tests horizontal slider functionality by dragging the slider element to change its value from 0 to a target value

Starting URL: https://the-internet.herokuapp.com/horizontal_slider

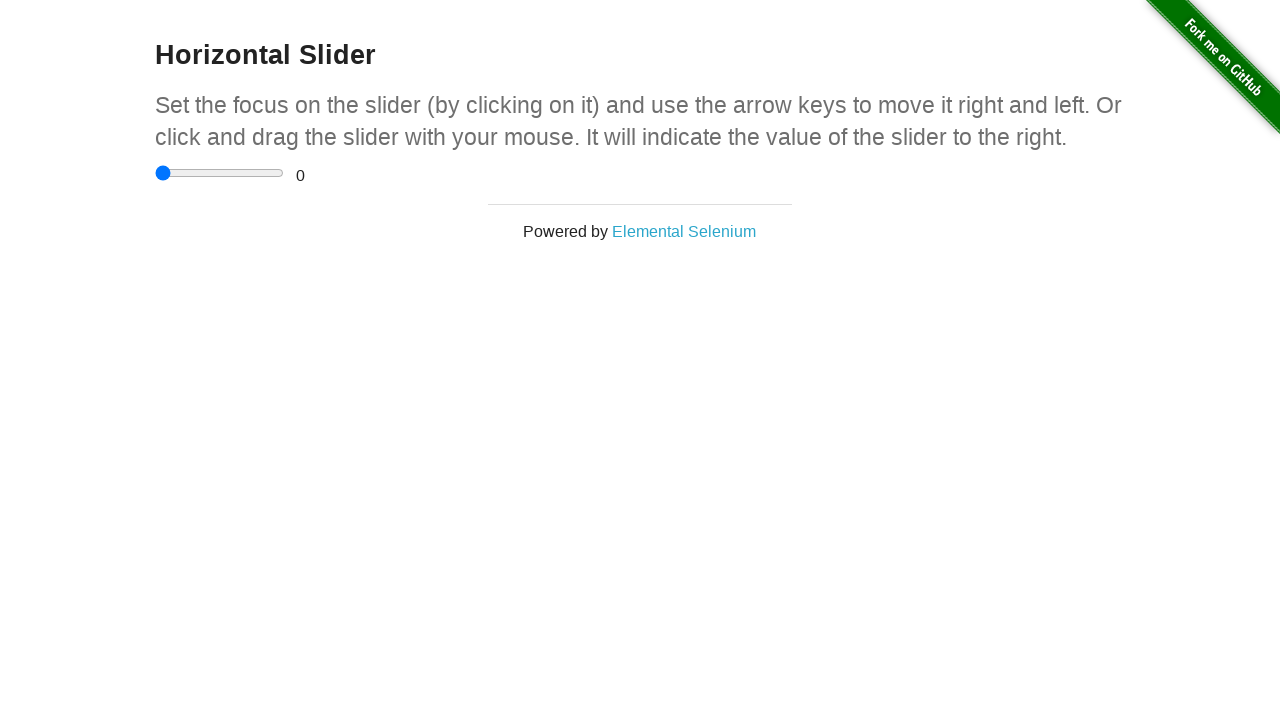

Located the horizontal slider element
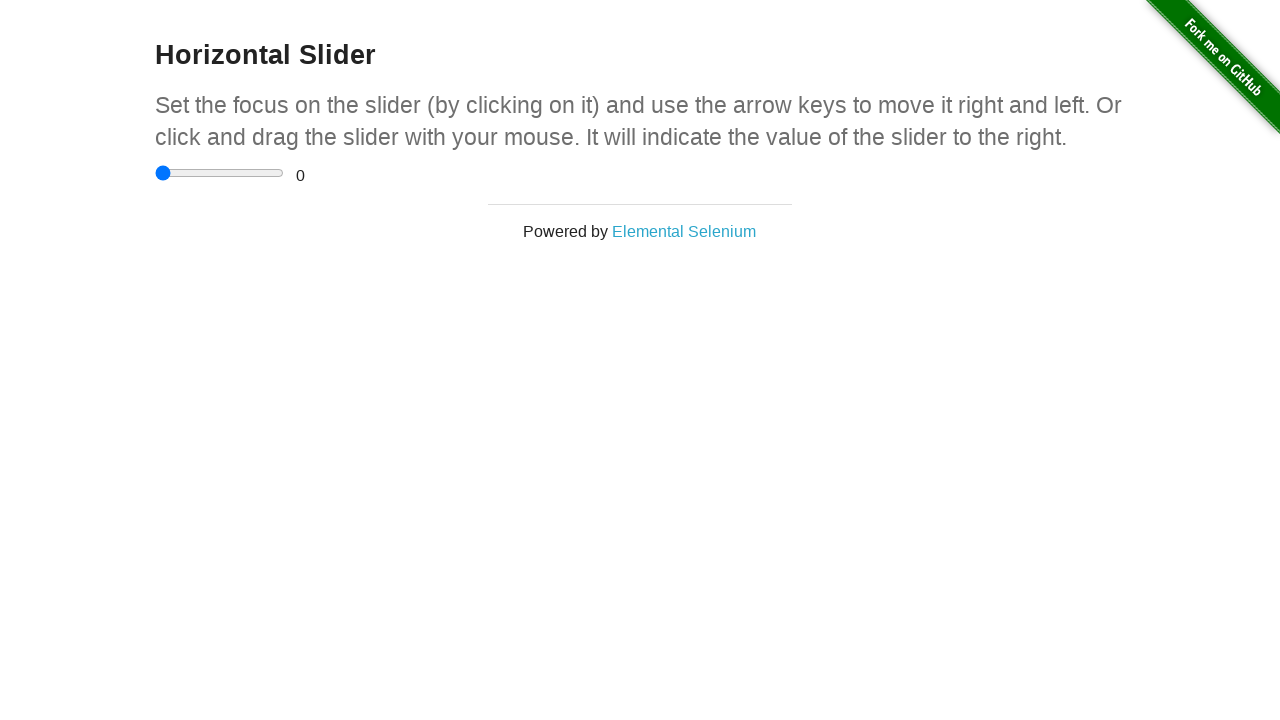

Located the range display element
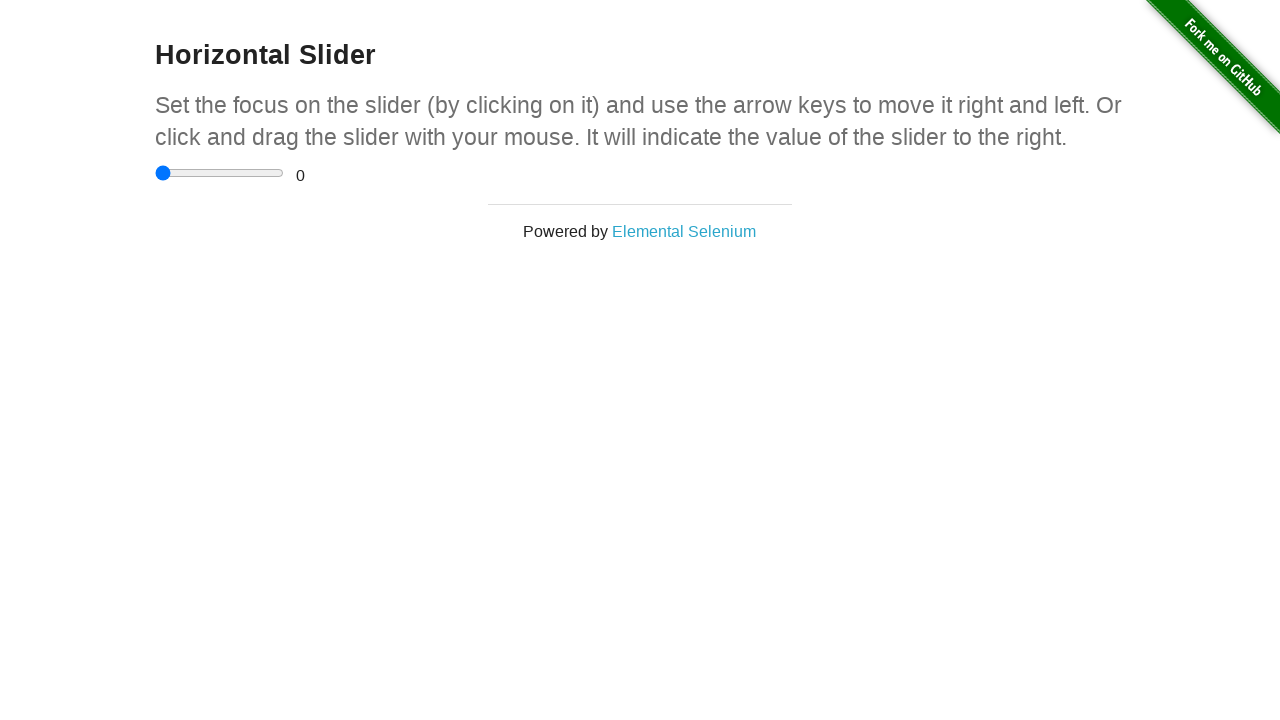

Verified slider initial value is 0
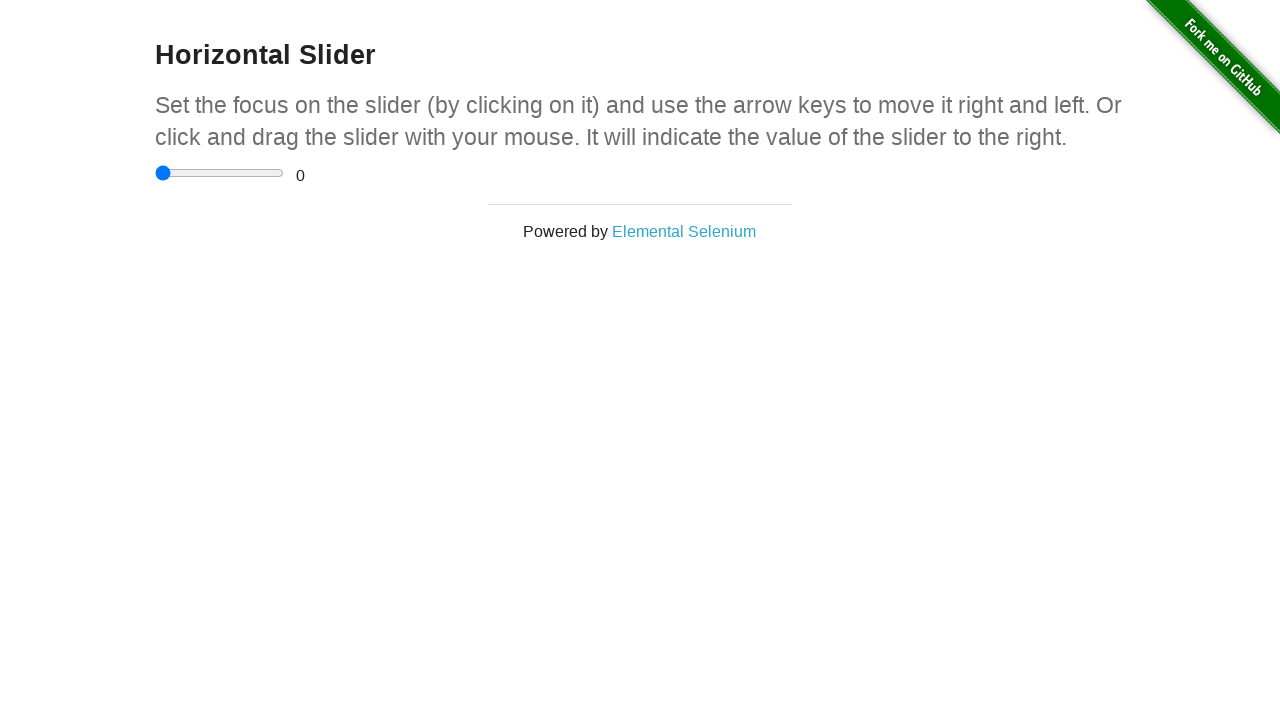

Retrieved slider bounding box
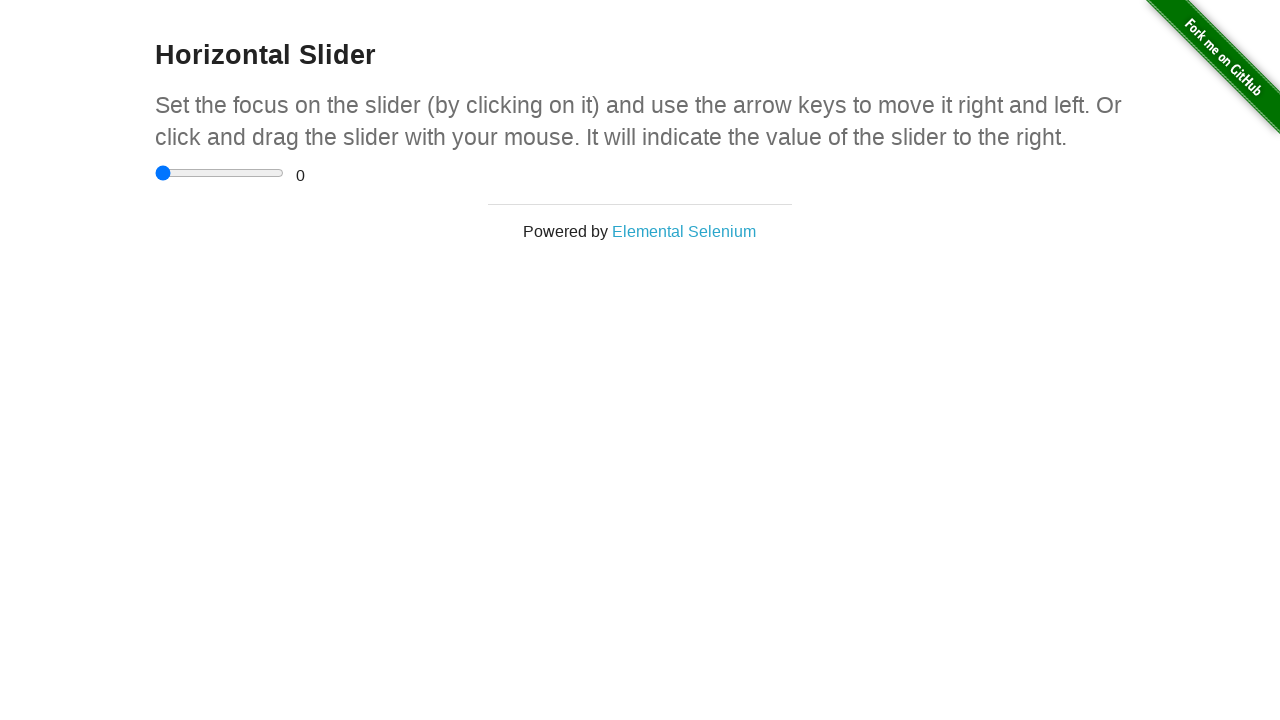

Retrieved range display bounding box
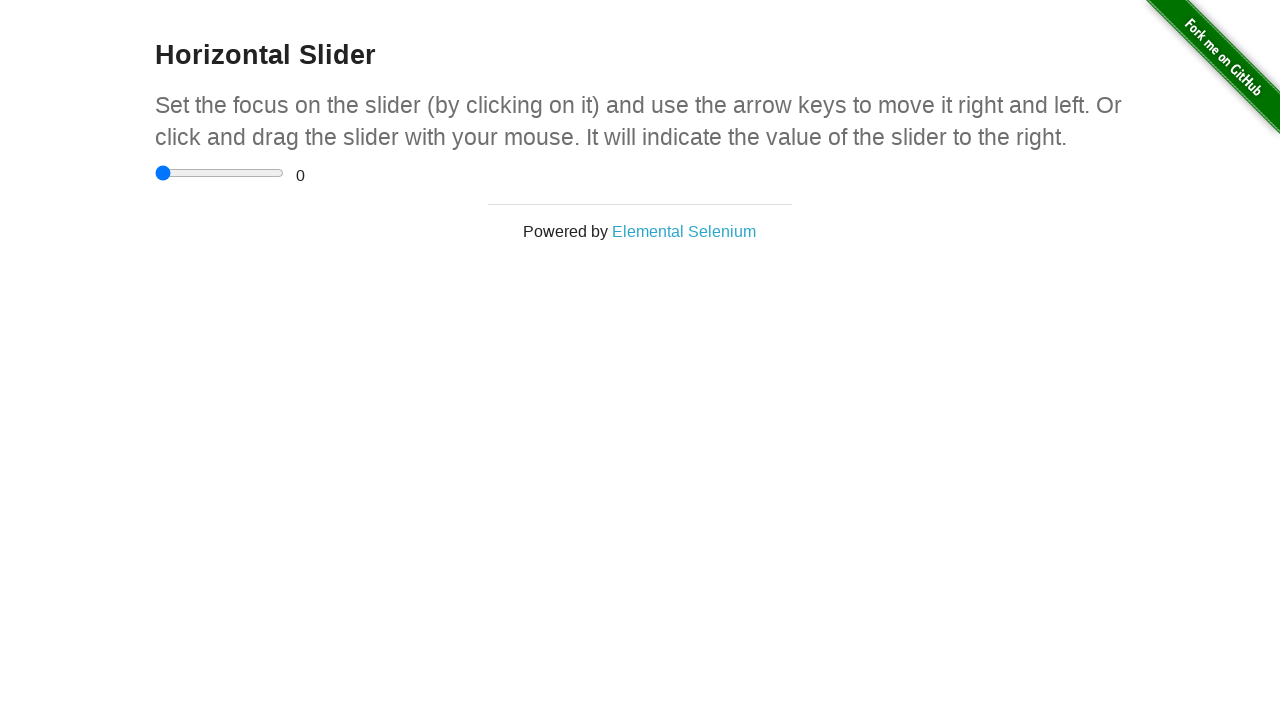

Moved mouse to center of slider element at (220, 173)
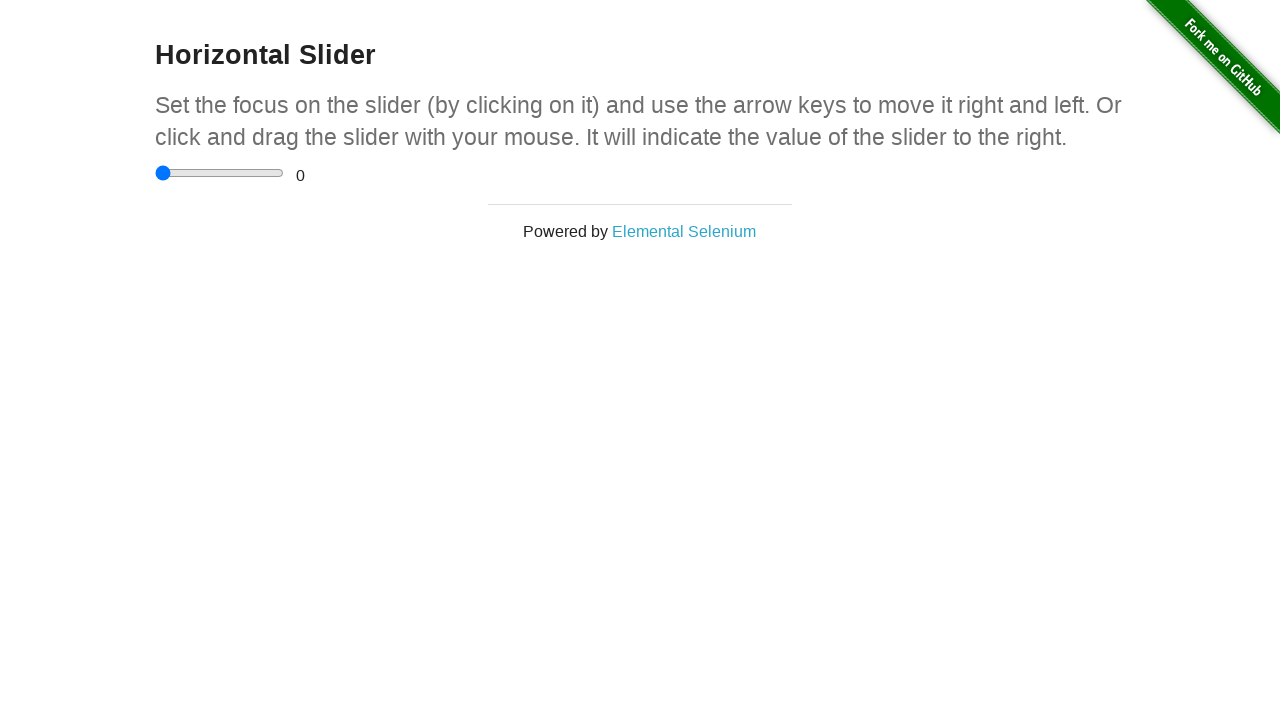

Pressed mouse button down on slider at (220, 173)
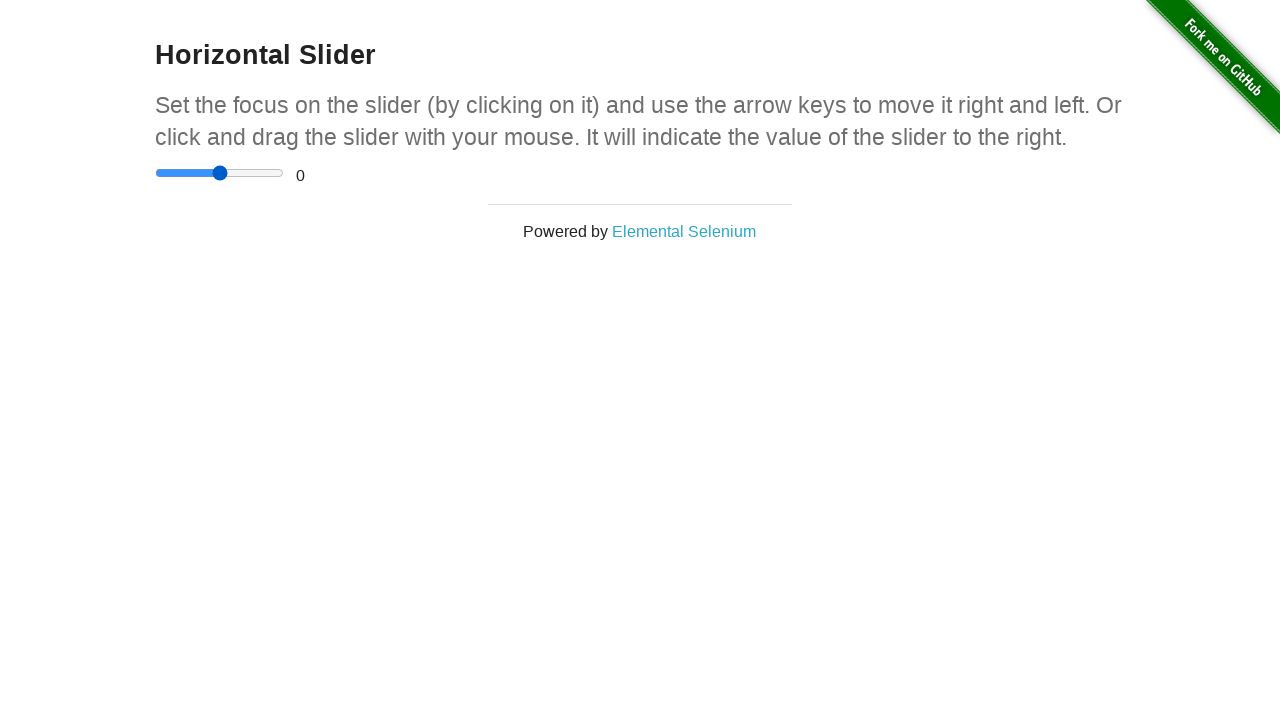

Dragged slider towards range display element position at (300, 175)
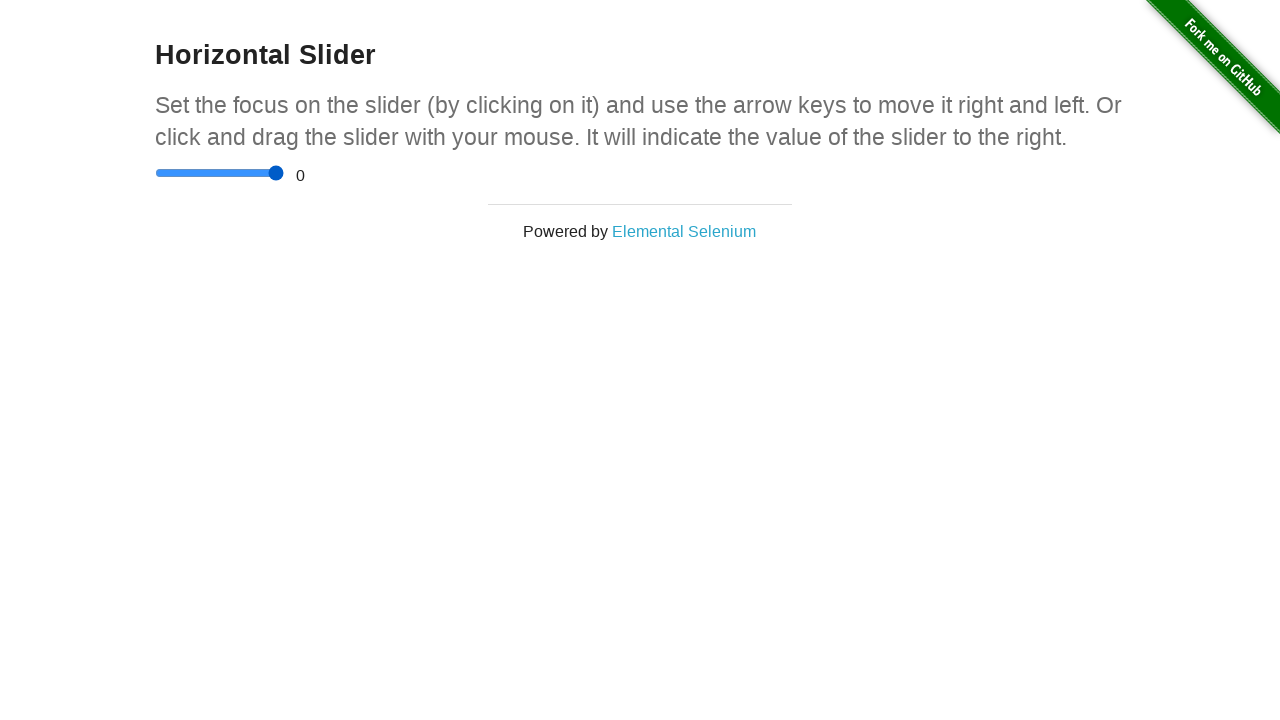

Released mouse button to complete drag operation at (300, 175)
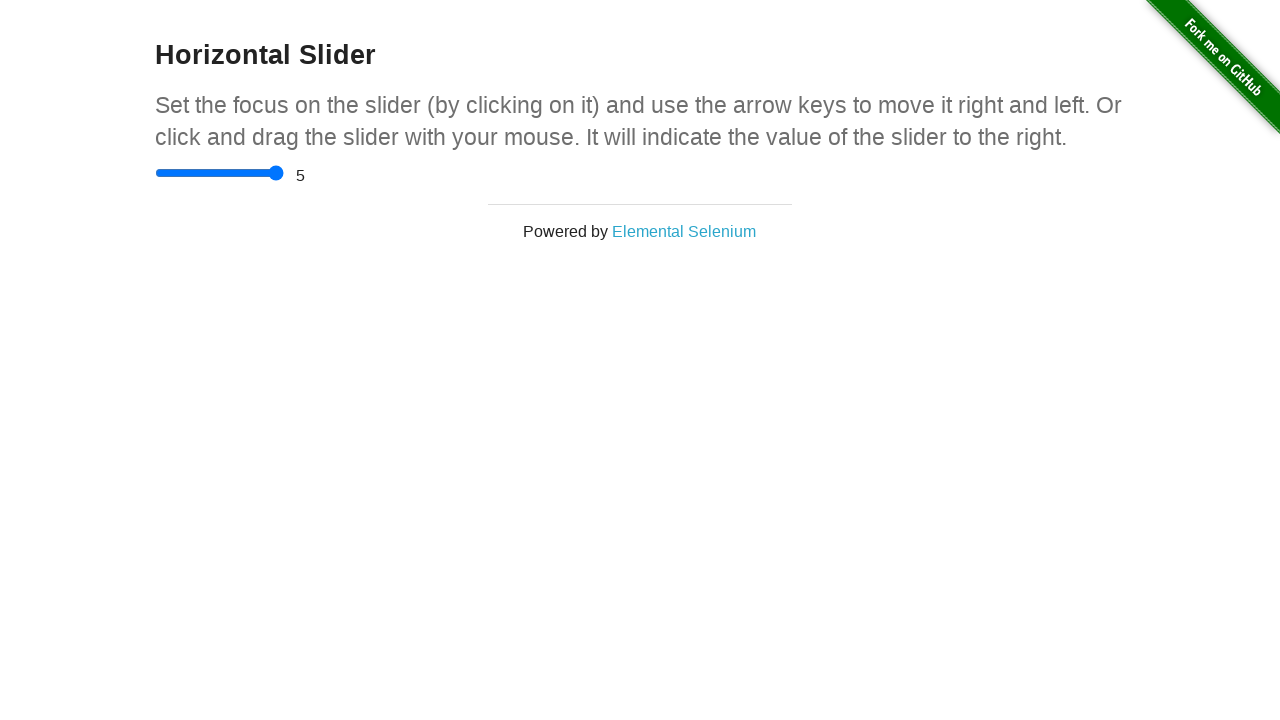

Verified slider value changed to 5 after dragging
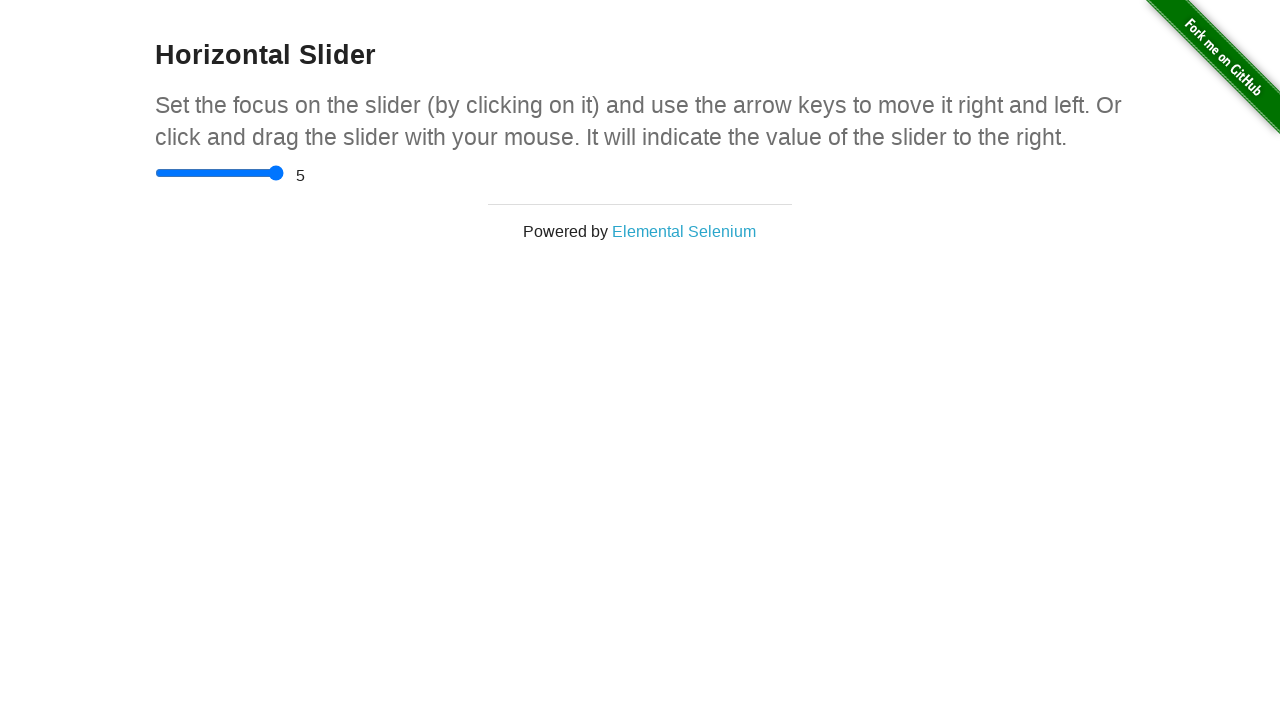

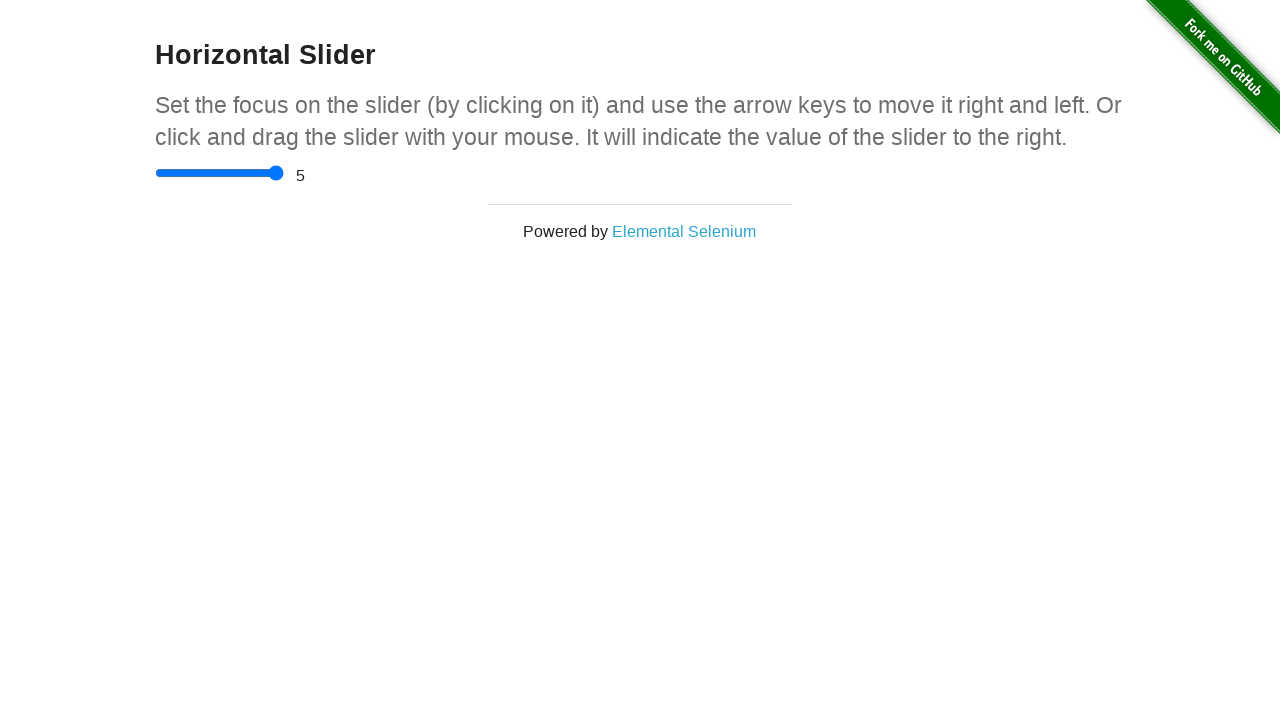